Tests clicking on an image element on the TesterHome homepage, which likely opens an advertisement or banner link.

Starting URL: https://testerhome.com/

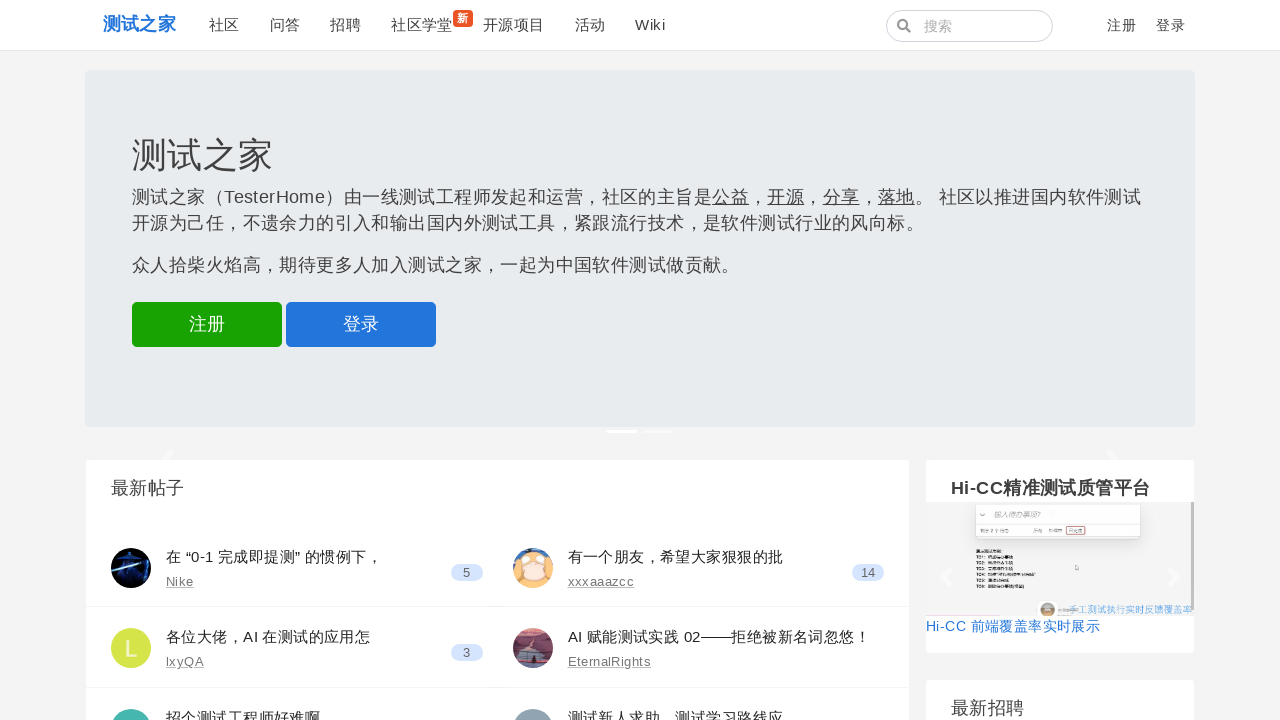

Navigated to TesterHome homepage
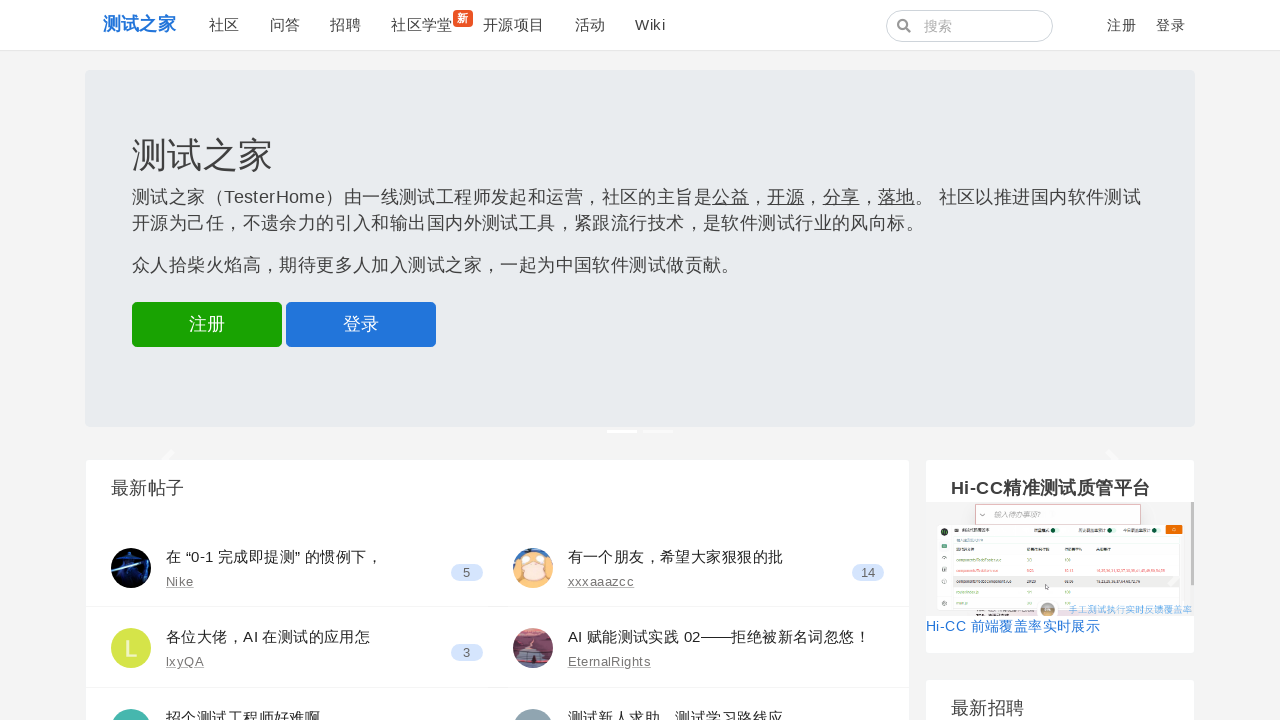

Clicked on image element, likely opening an advertisement or banner link at (131, 568) on img
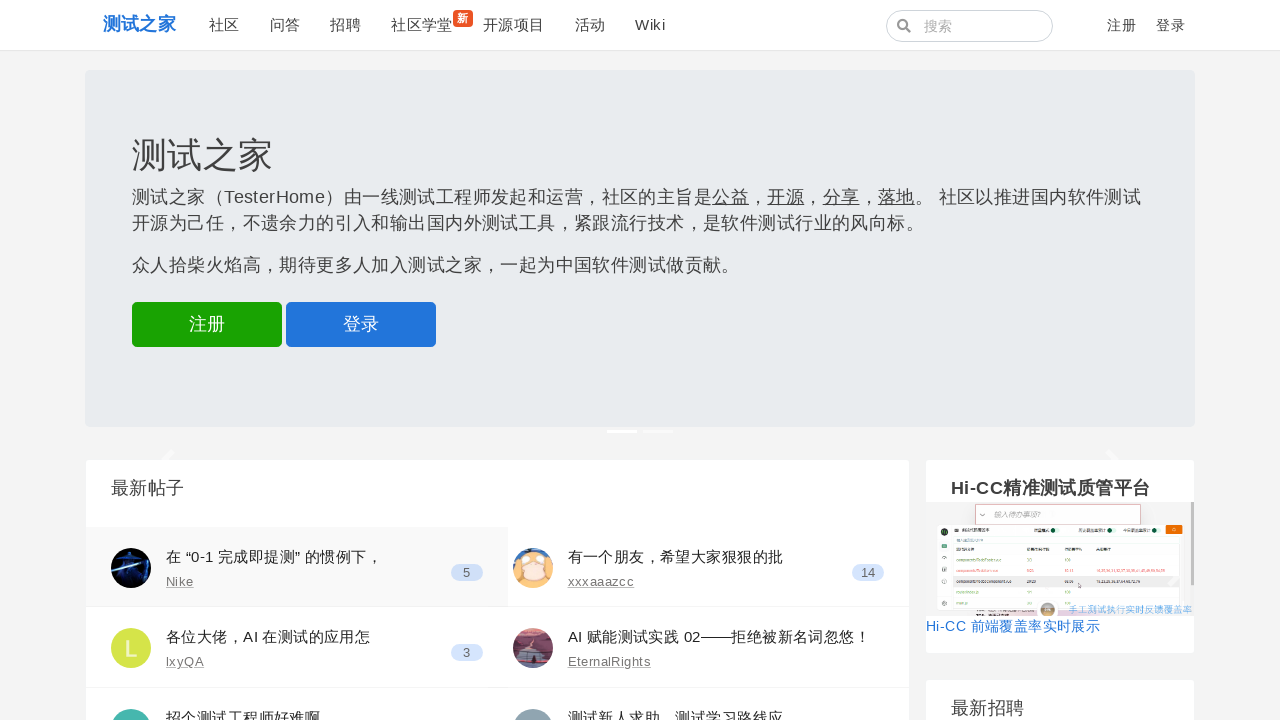

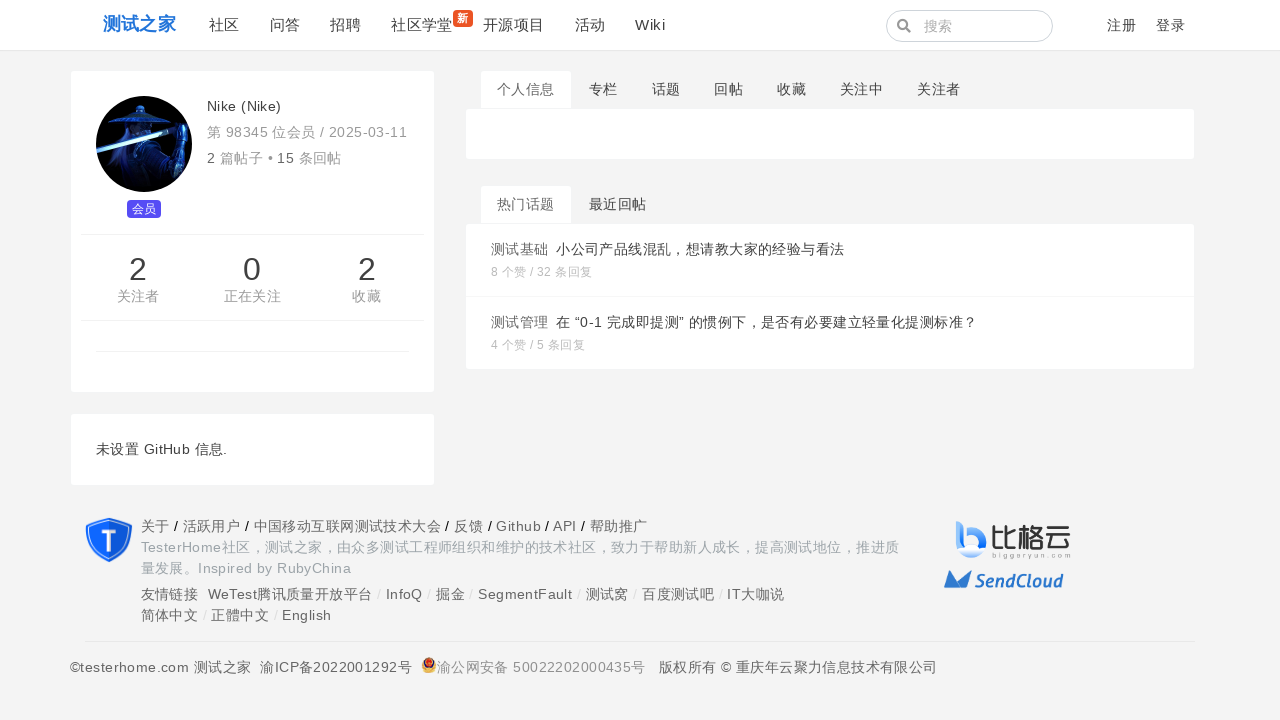